Tests that first name is required for registration by leaving it empty and checking for error

Starting URL: https://www.sharelane.com/cgi-bin/register.py

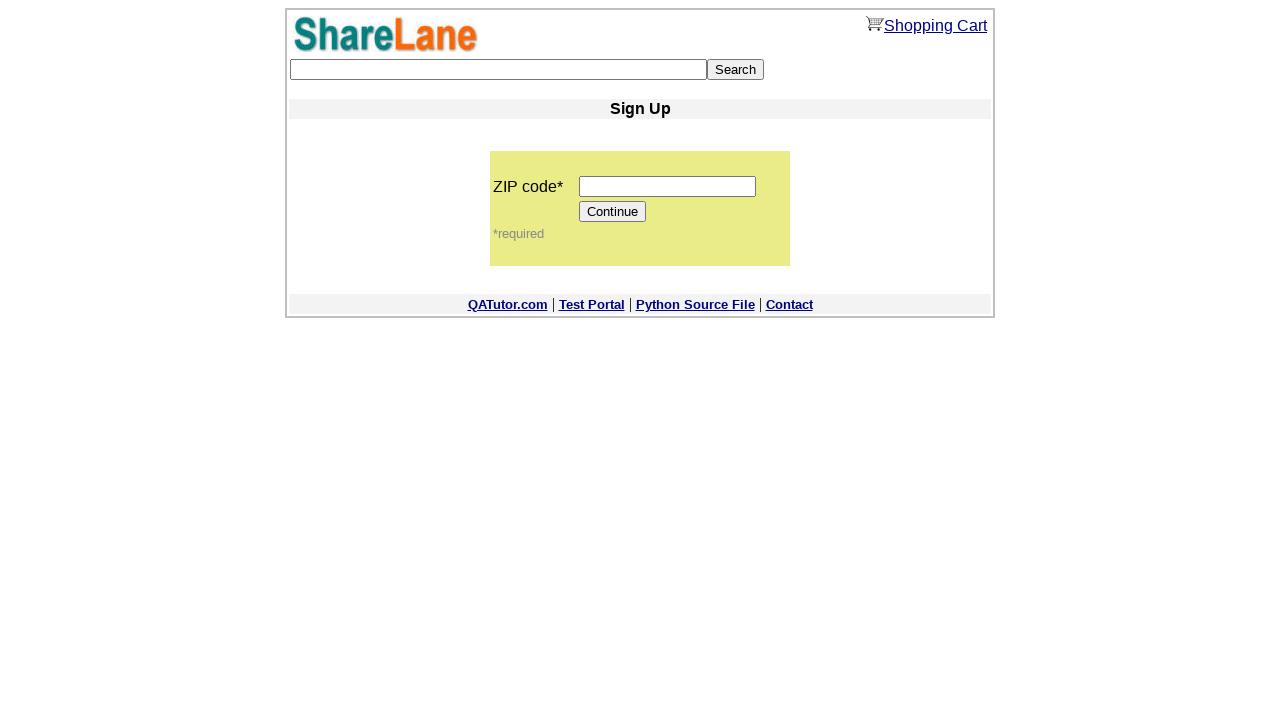

Filled ZIP code field with '12345' on input[name='zip_code']
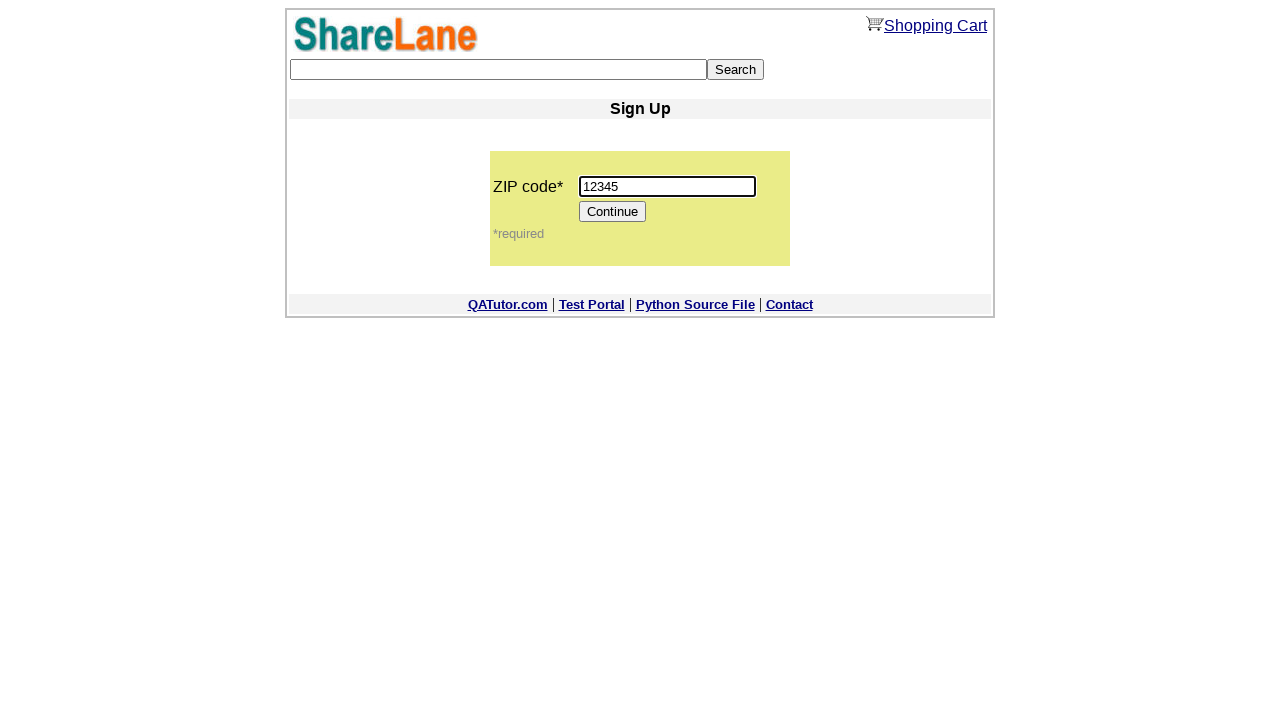

Clicked Continue button to proceed to registration form at (613, 212) on input[value='Continue']
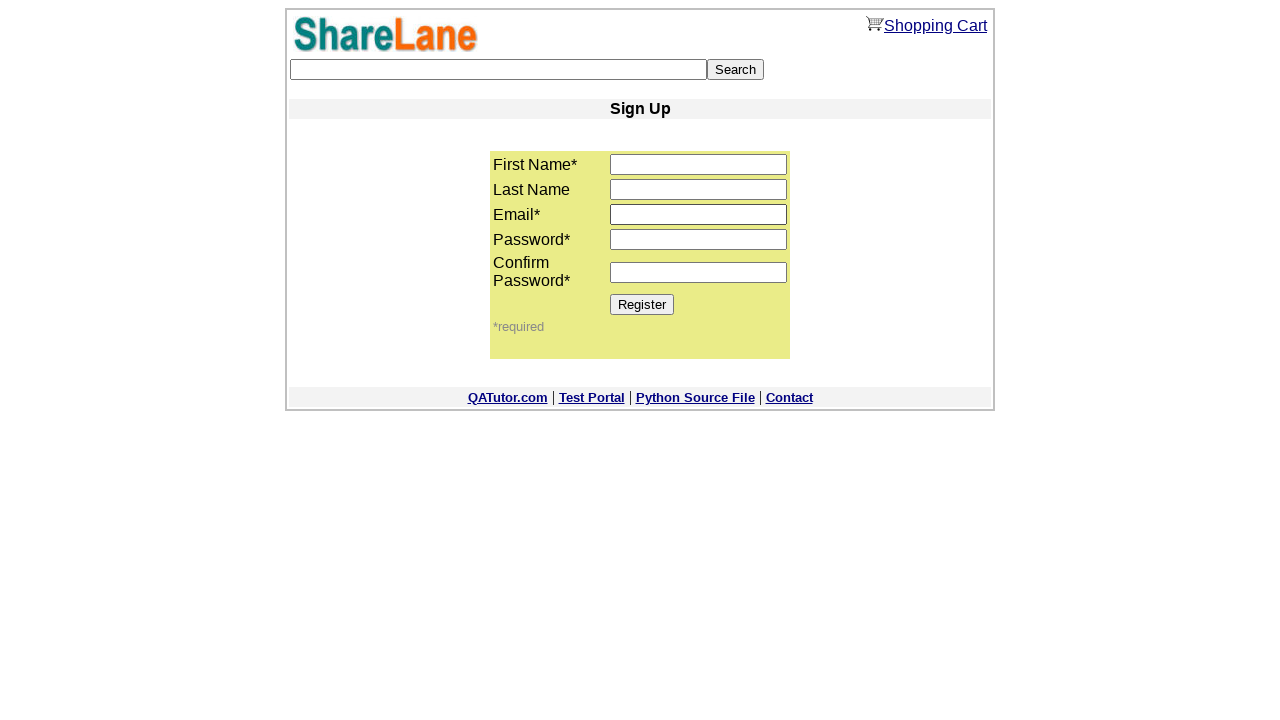

Left first name field empty to test required field validation on input[name='first_name']
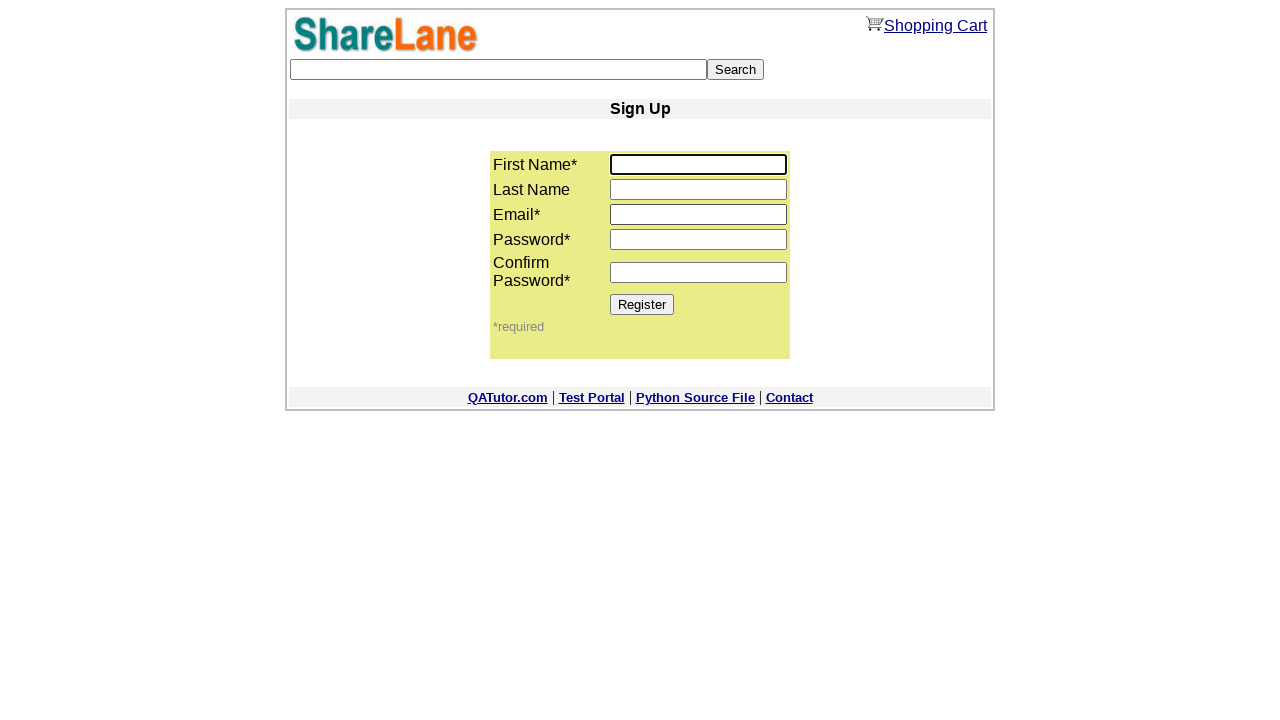

Filled last name field with 'Obama' on input[name='last_name']
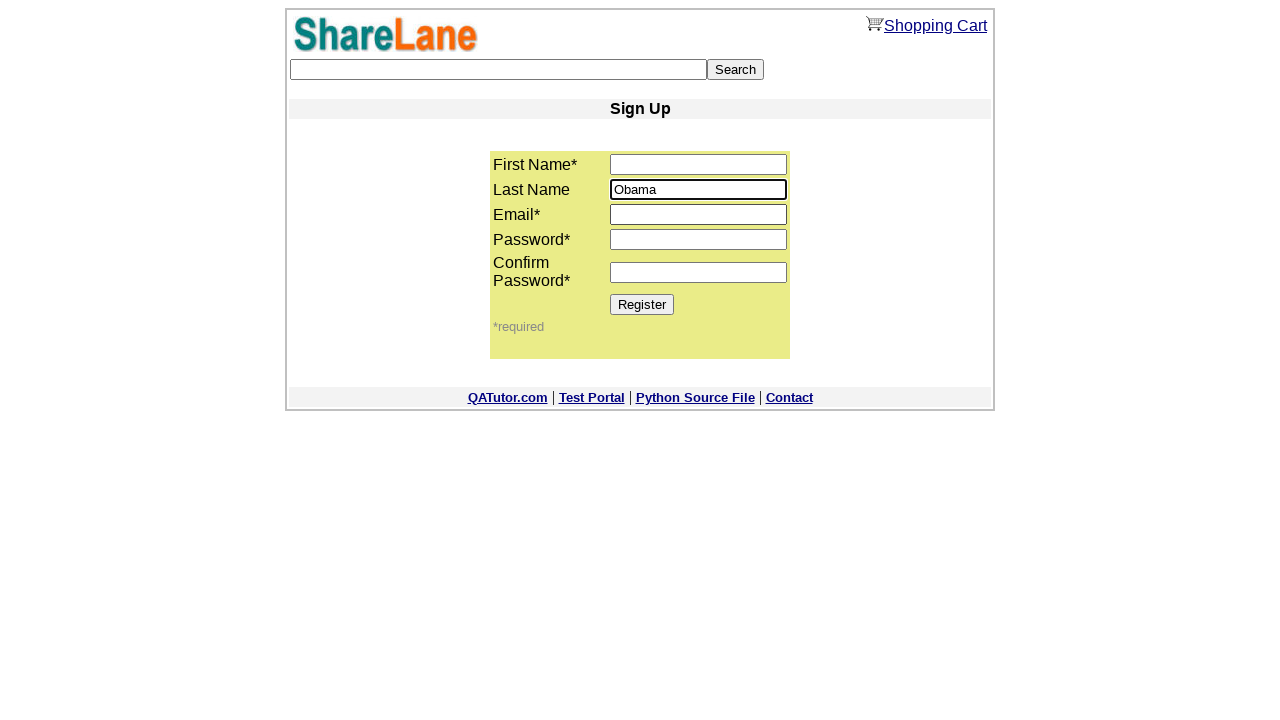

Filled email field with 'testuser234@gmail.com' on input[name='email']
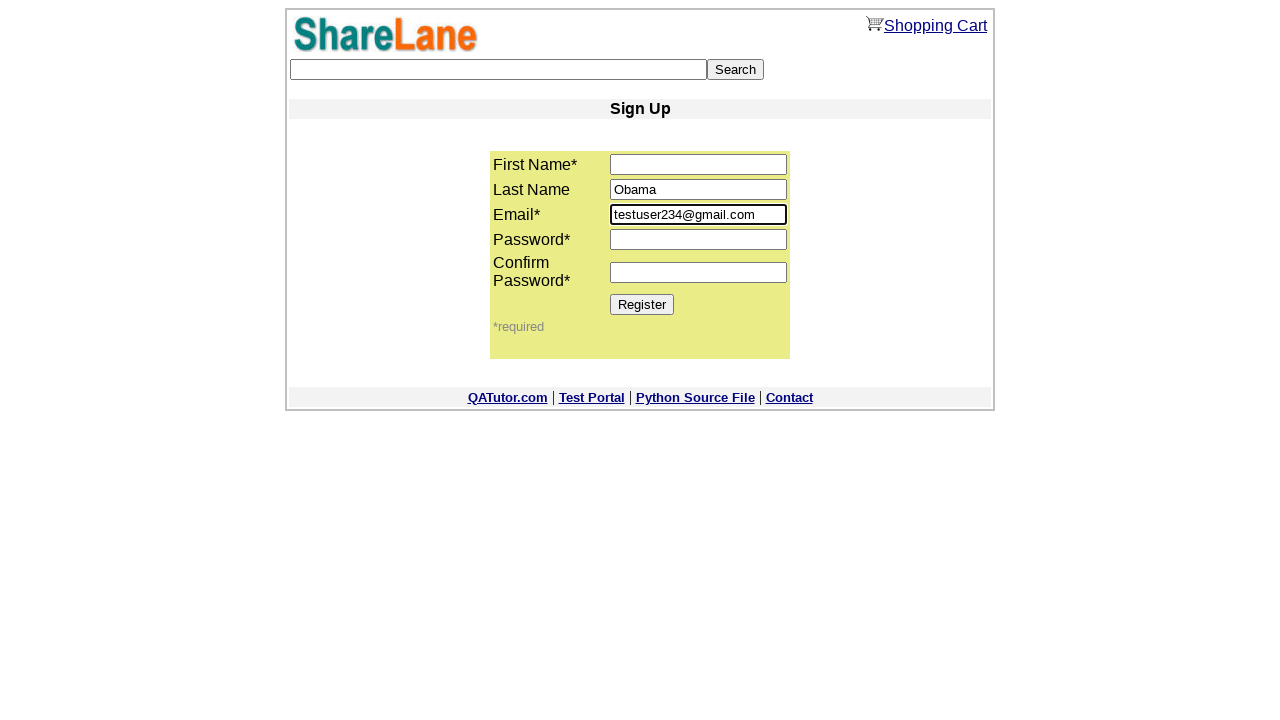

Filled password field with '1234' on input[name='password1']
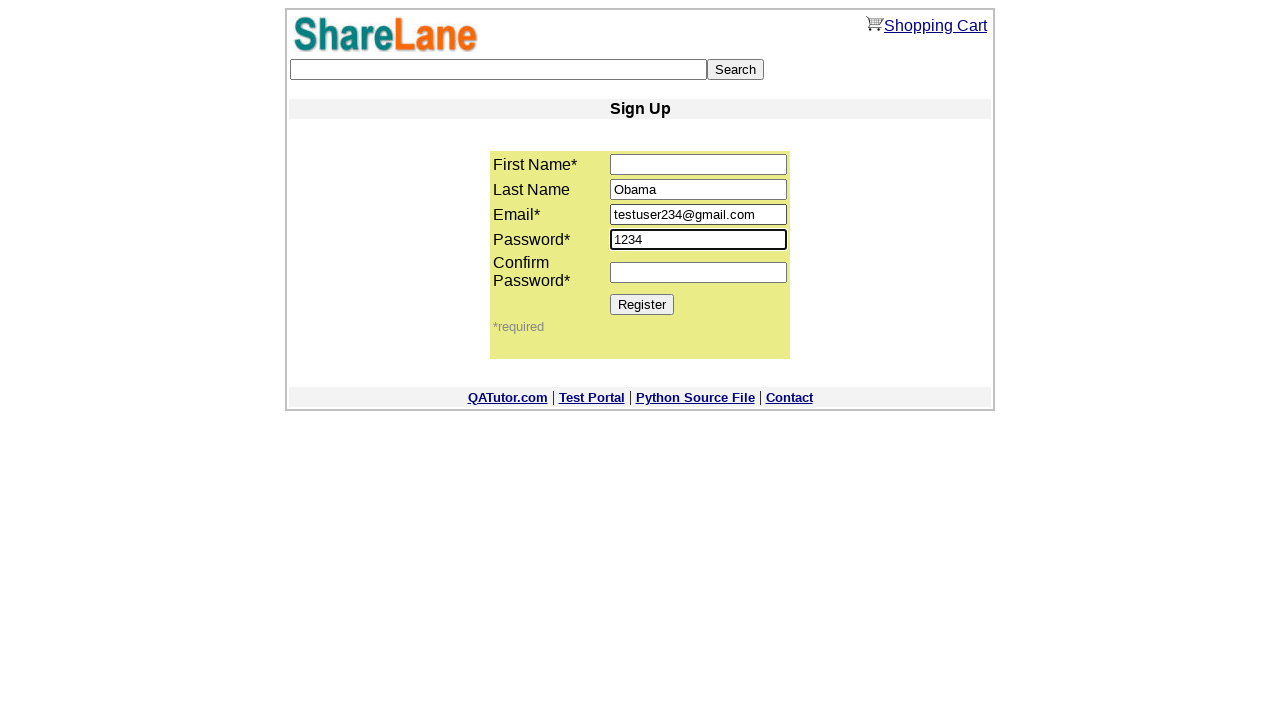

Filled password confirmation field with '1234' on input[name='password2']
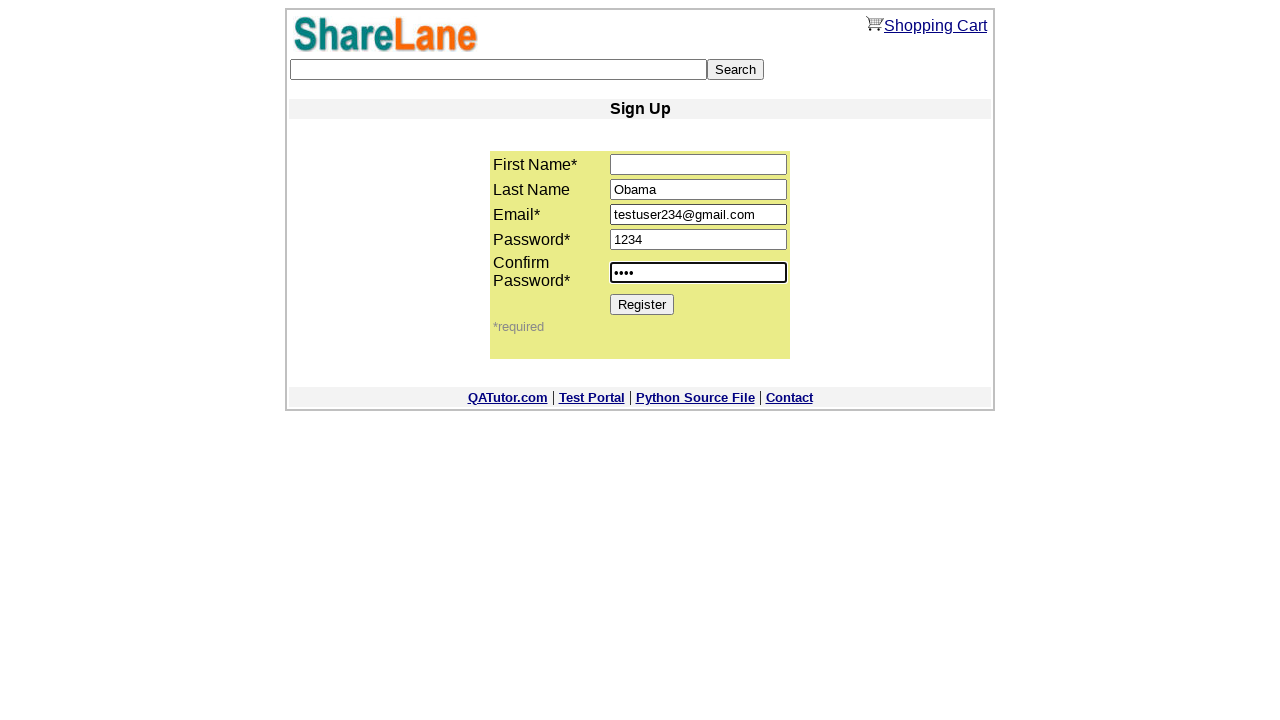

Clicked Register button to submit form without first name at (642, 304) on input[value='Register']
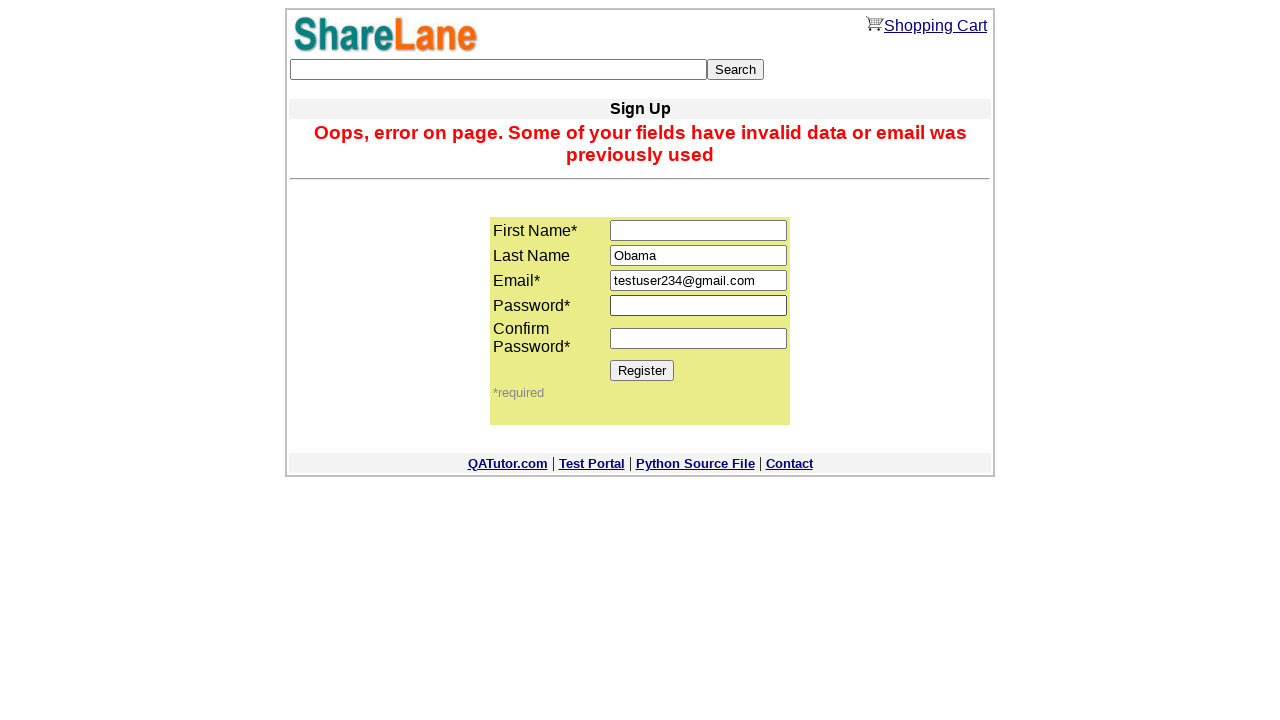

Error message appeared confirming first name is required
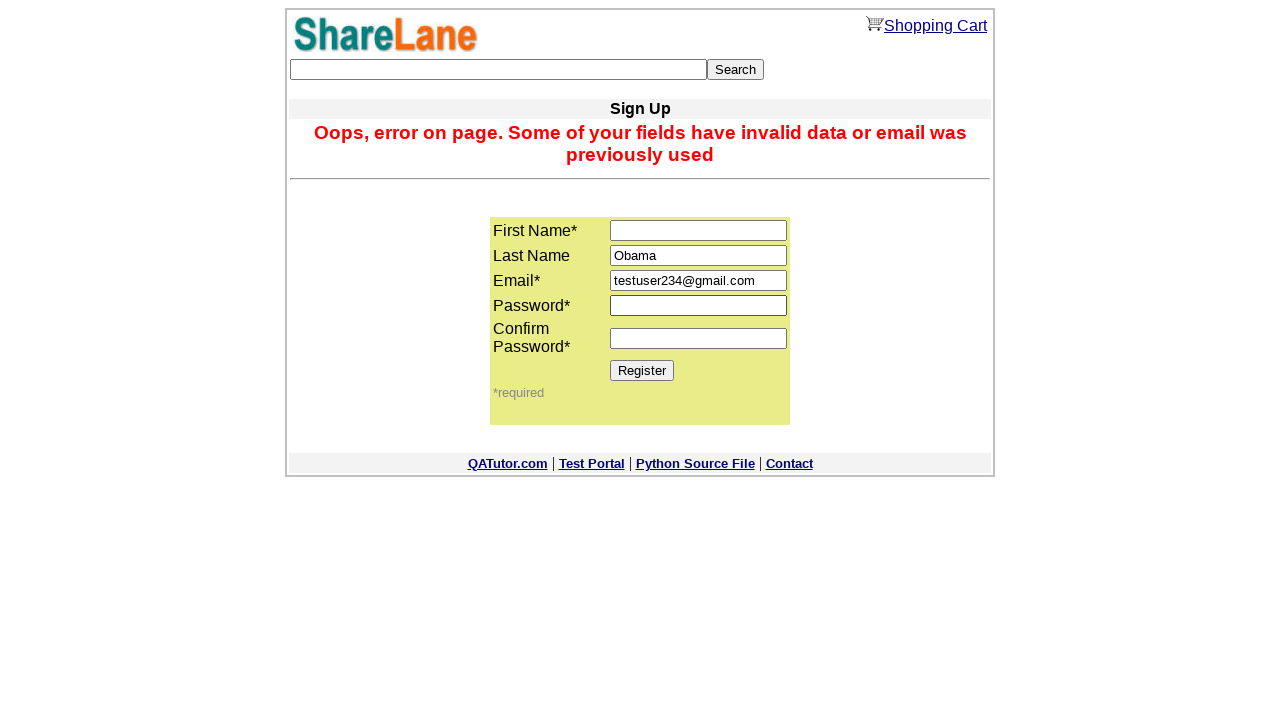

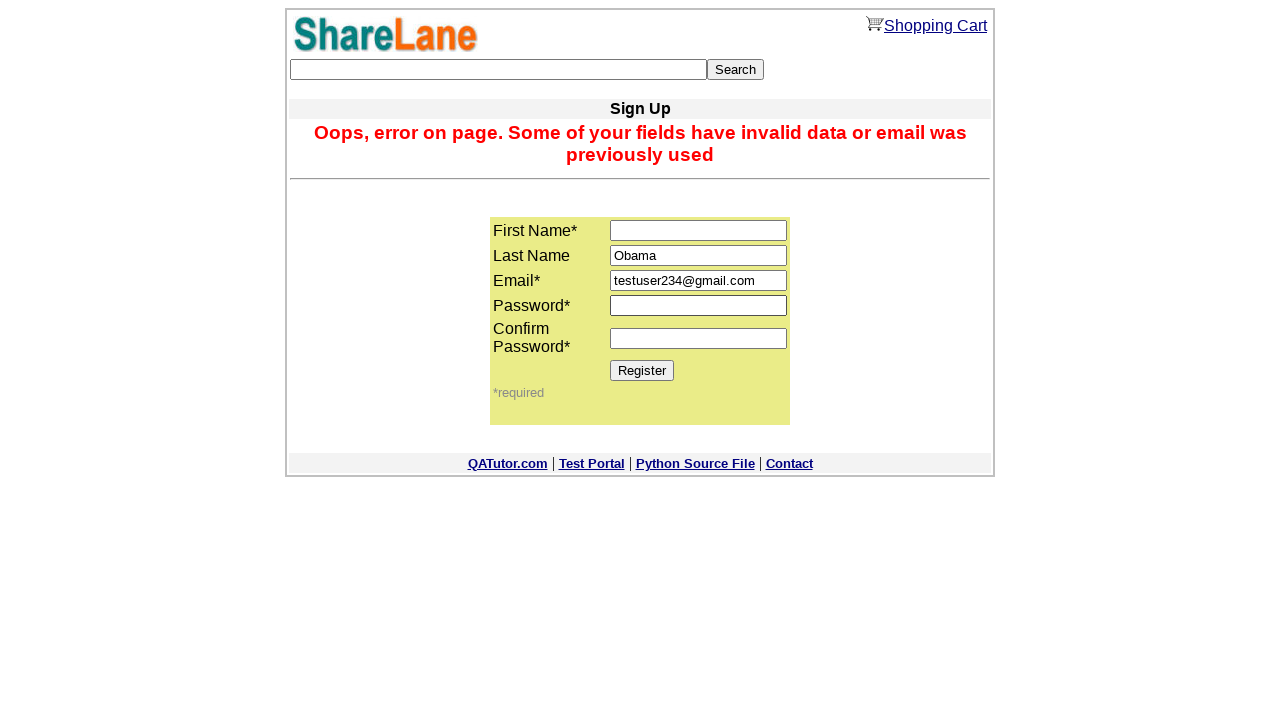